Tests window handling by clicking a link that opens a new window, switching to the new window, and then switching back to the main window

Starting URL: https://the-internet.herokuapp.com/windows

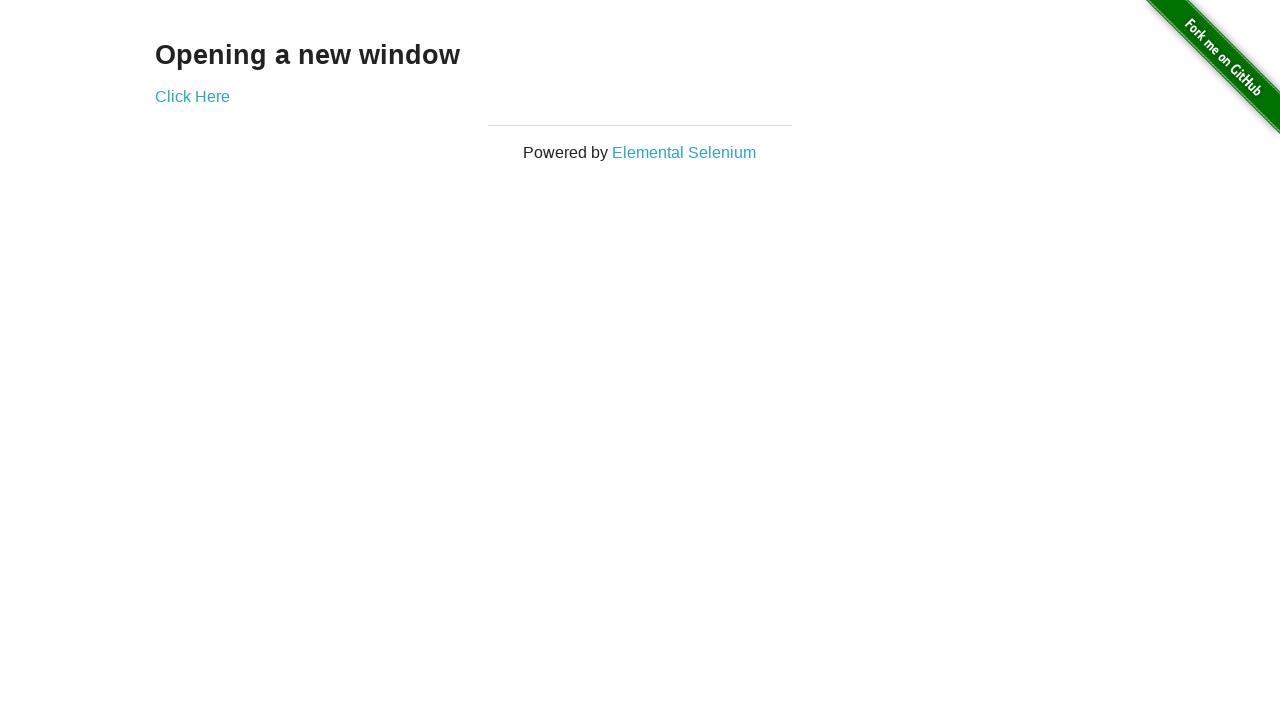

Stored reference to main page
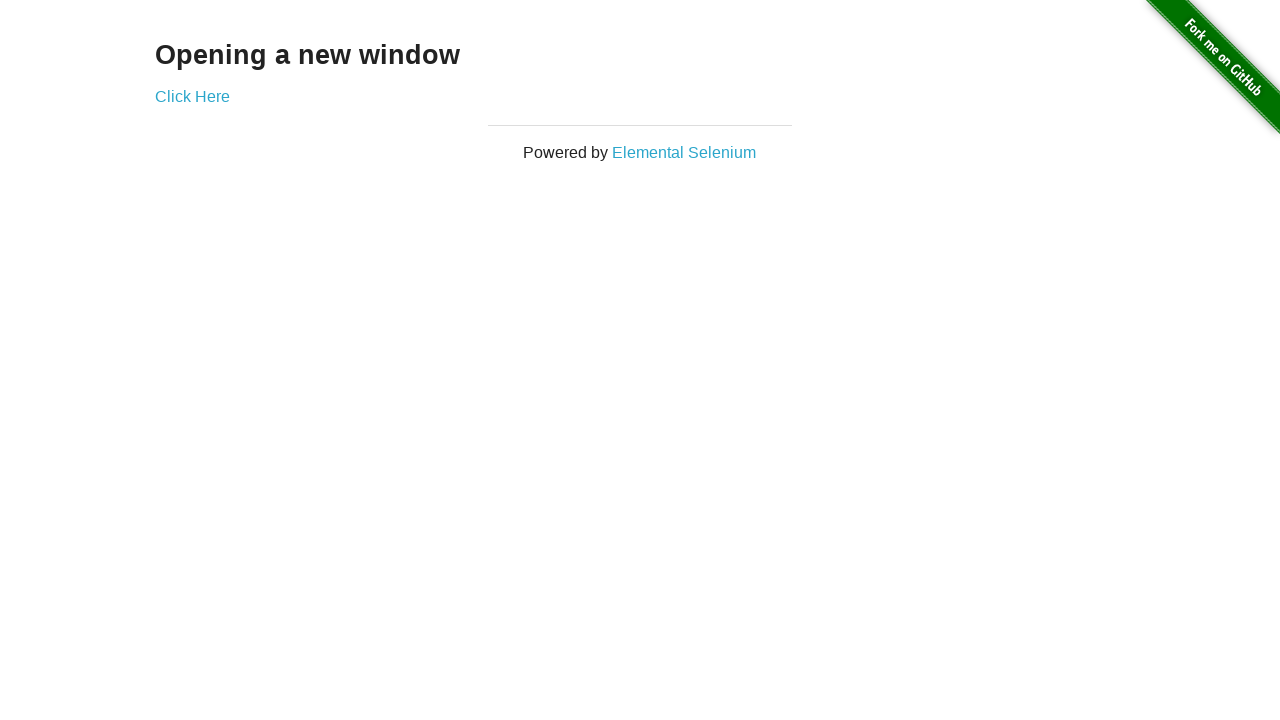

Clicked 'Click Here' link to open new window at (192, 96) on text=Click Here
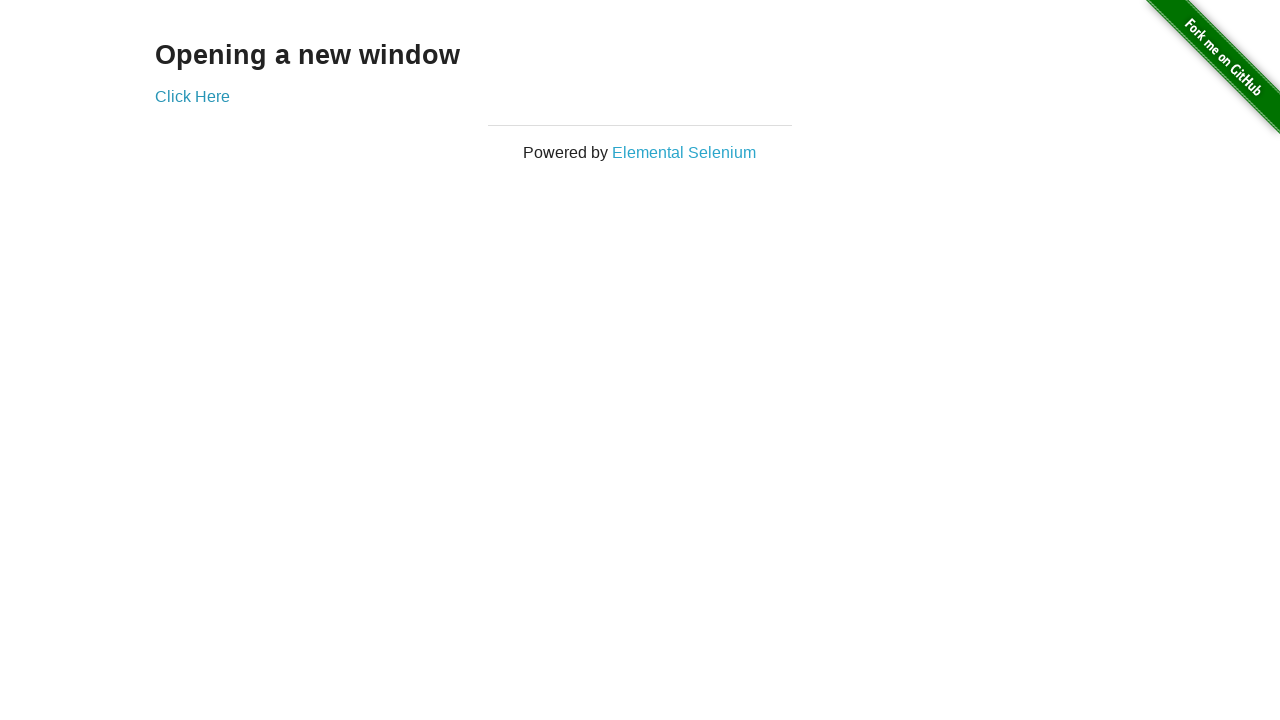

Captured new window/page
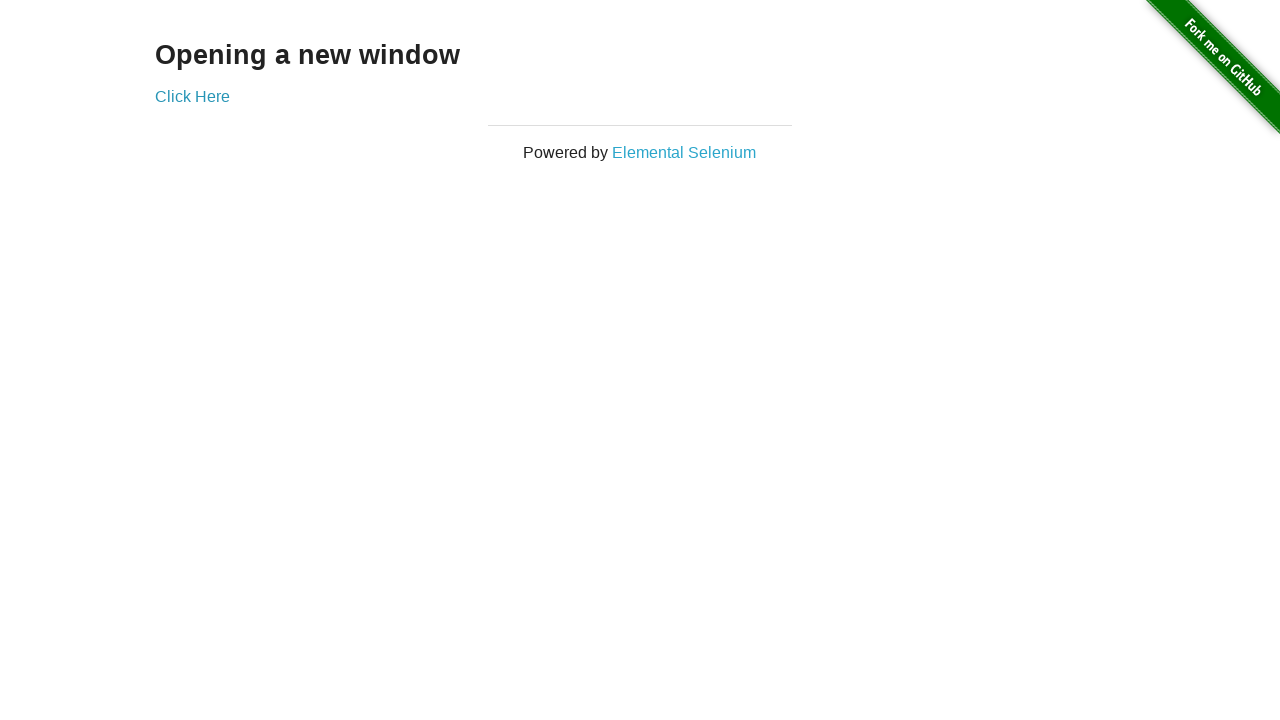

New page finished loading
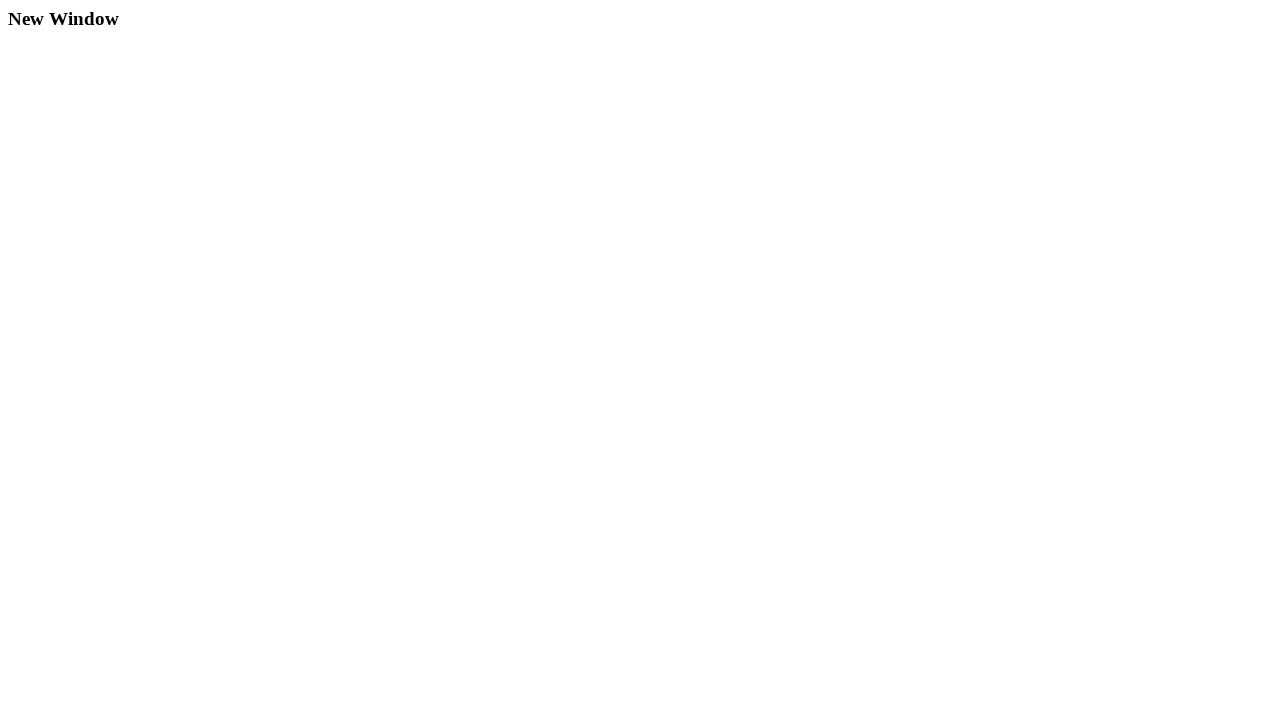

Retrieved new page title: New Window
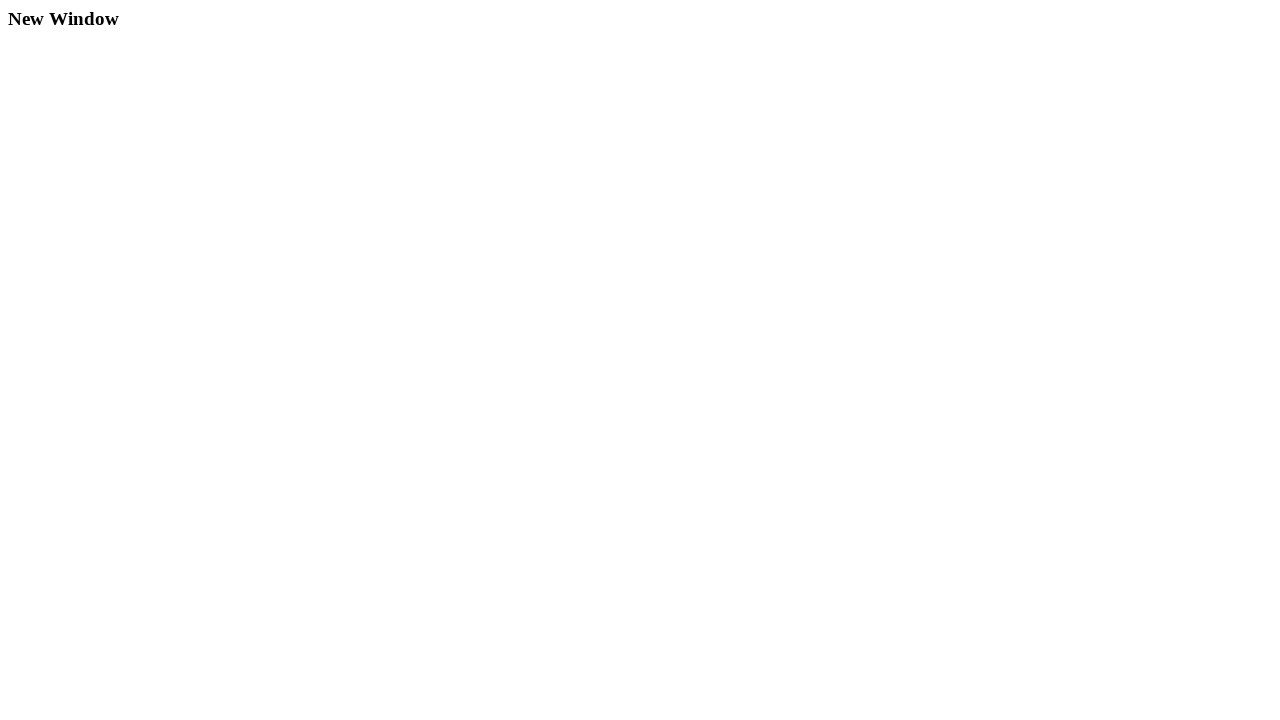

Switched back to main page
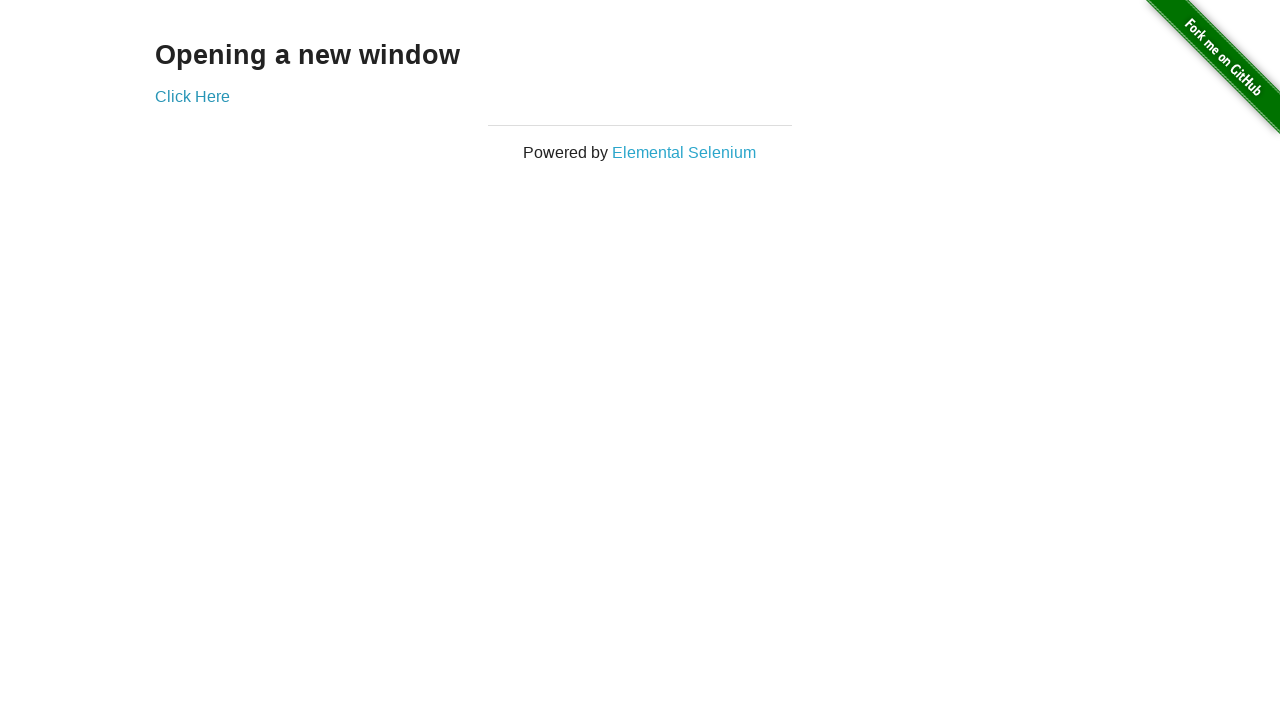

Retrieved main page title: The Internet
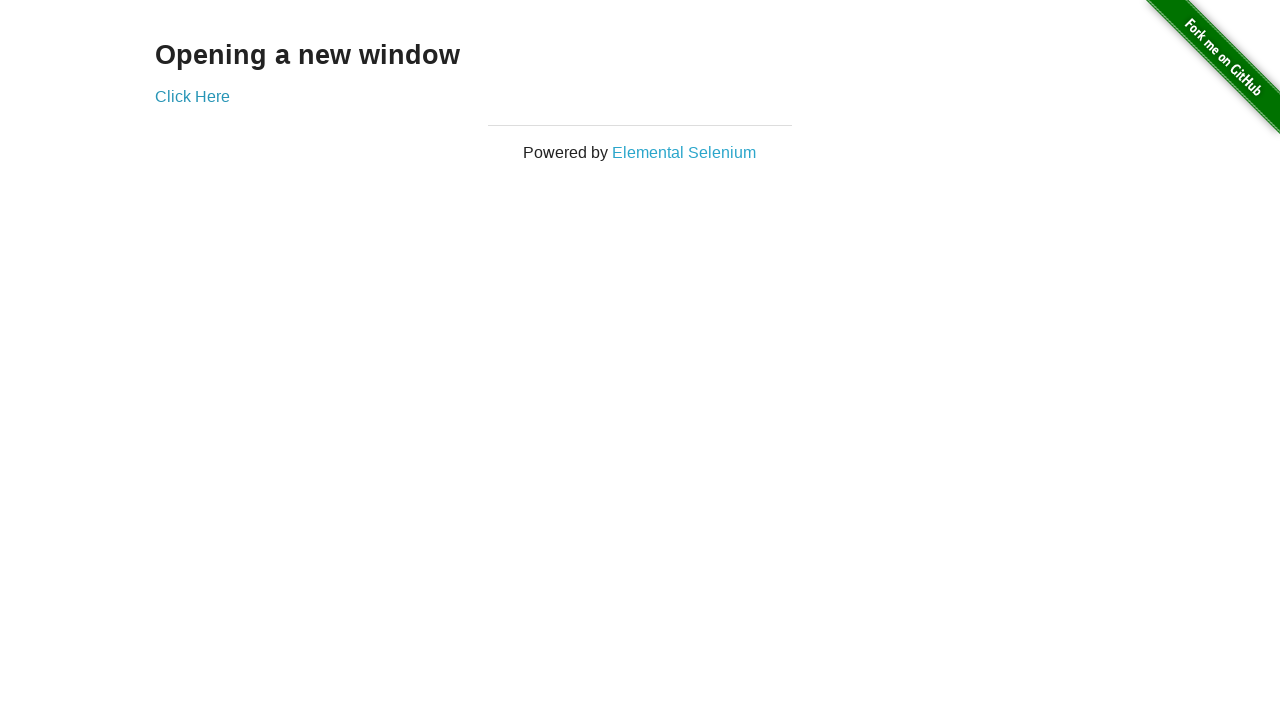

Closed new window
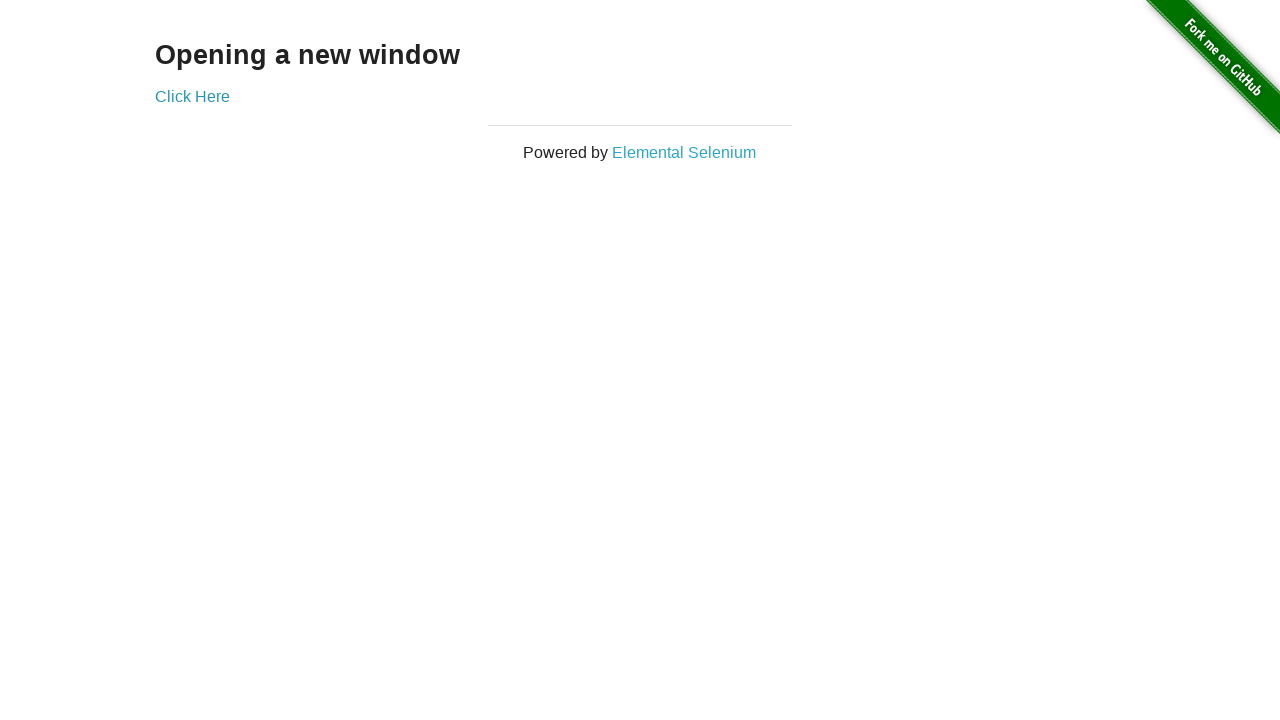

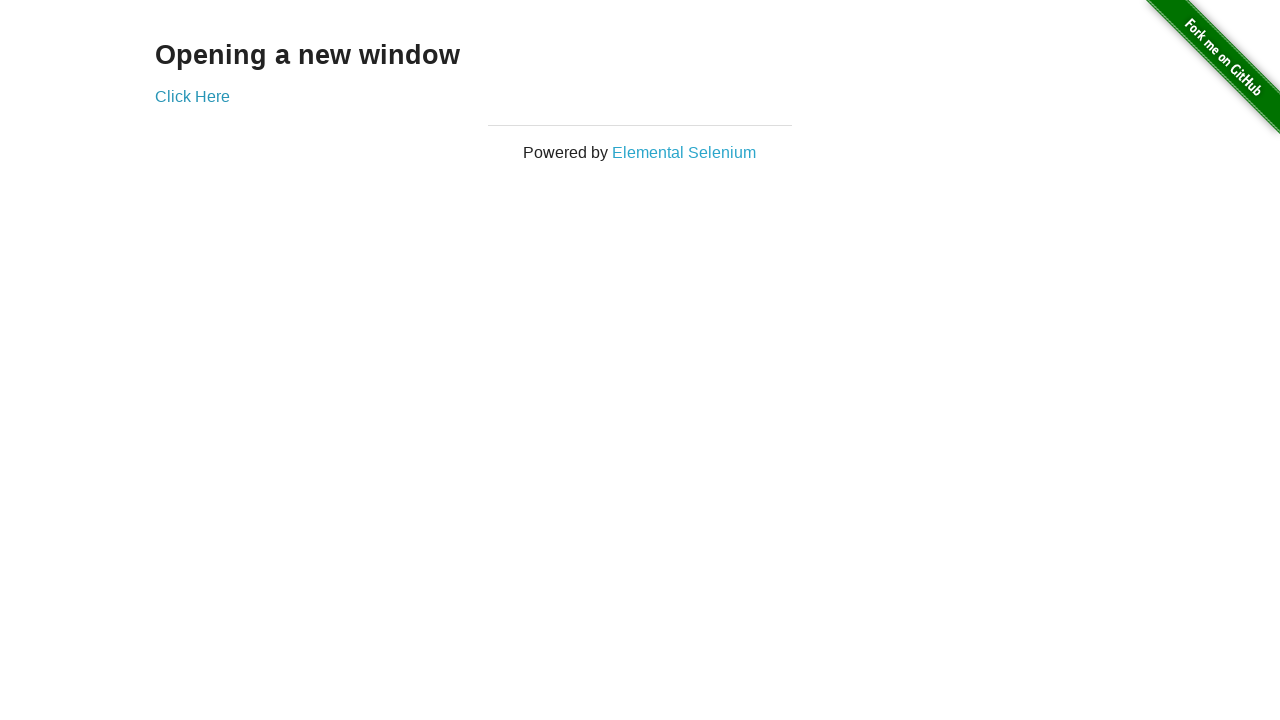